Tests the deposit functionality on a demo banking application by selecting a demo customer, logging in, and making a deposit of 1000 units, then verifying the success message appears.

Starting URL: https://www.globalsqa.com/angularJs-protractor/BankingProject/#/login

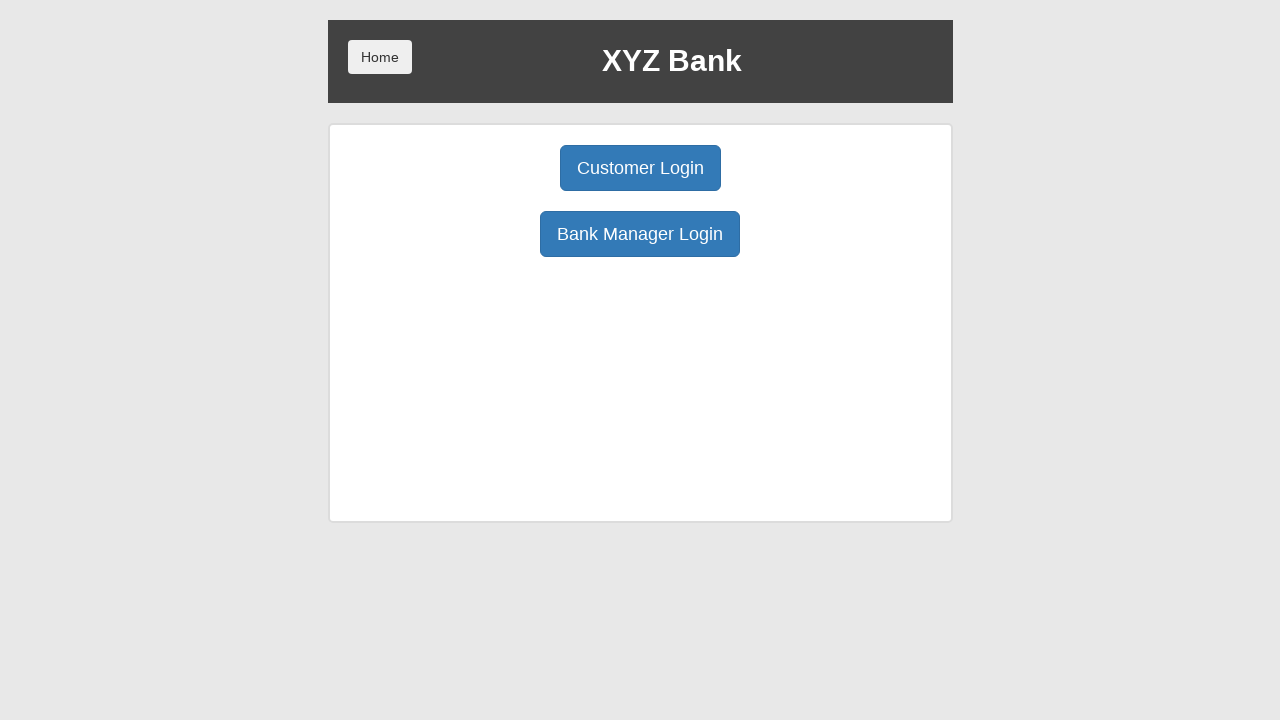

Clicked Customer Login button at (640, 168) on button.btn.btn-primary.btn-lg:has-text('Customer Login')
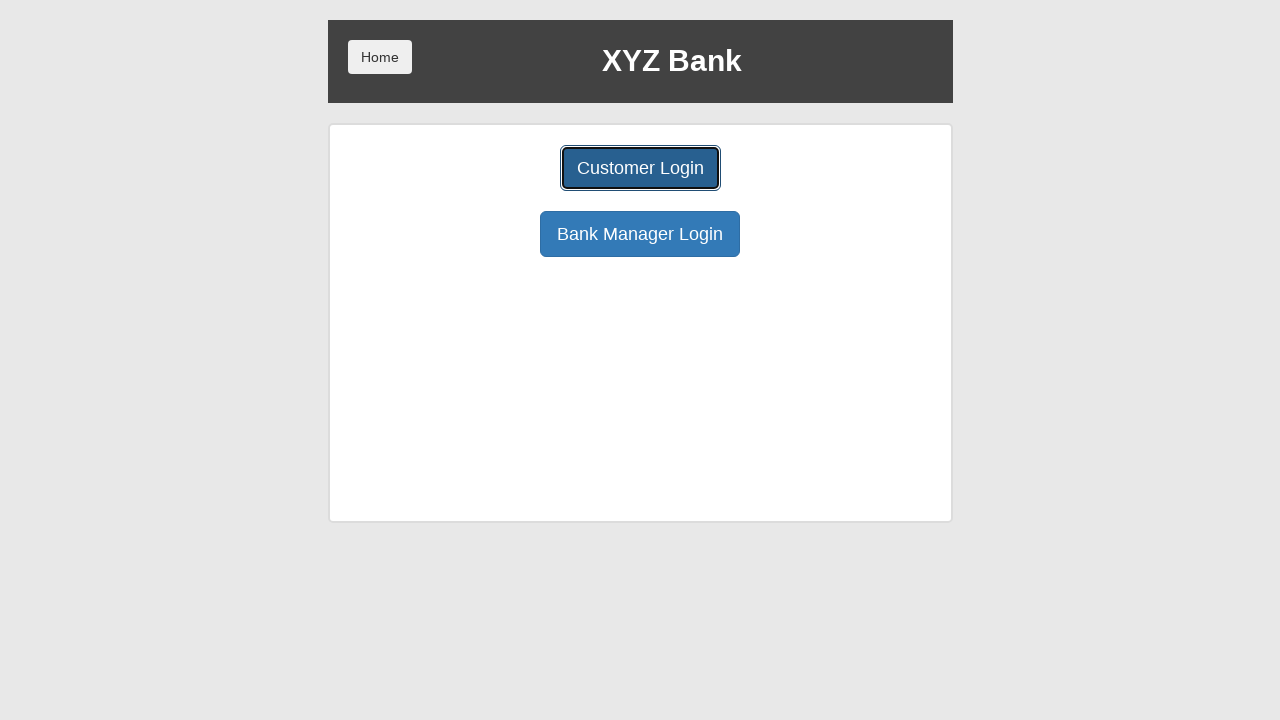

Selected first demo customer from dropdown on select[name='userSelect']
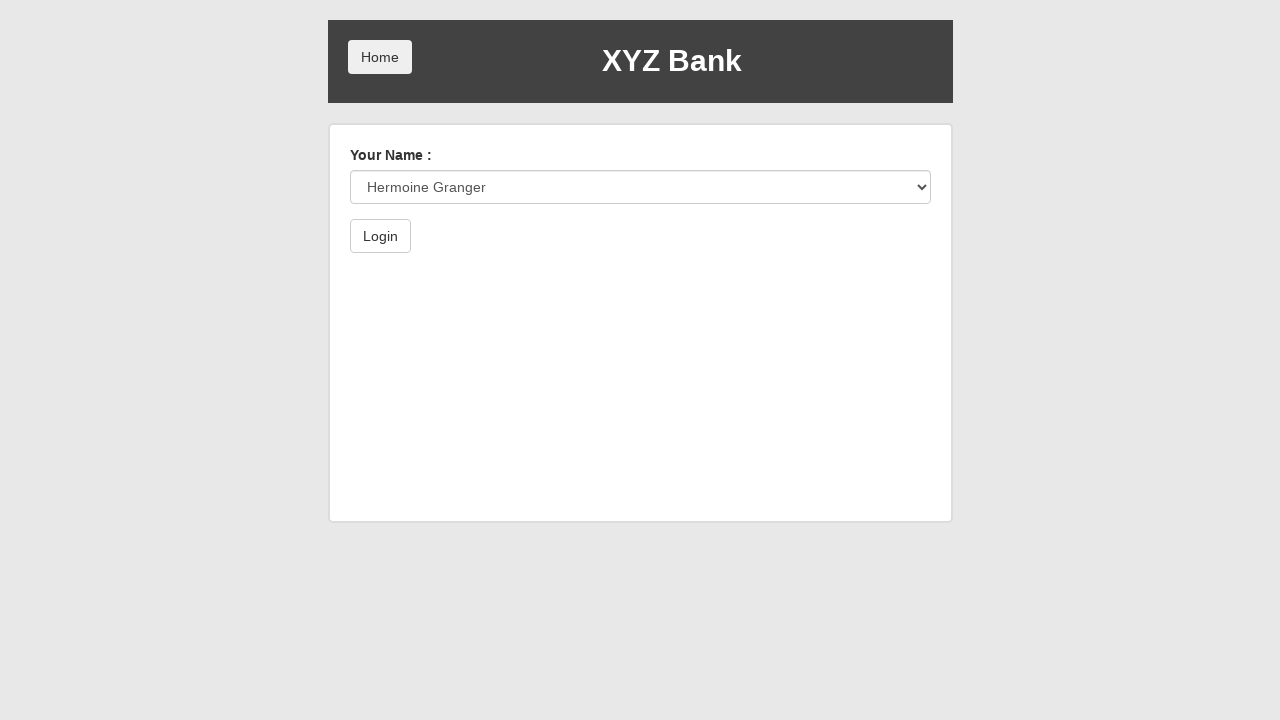

Clicked Login button at (380, 236) on button.btn.btn-default
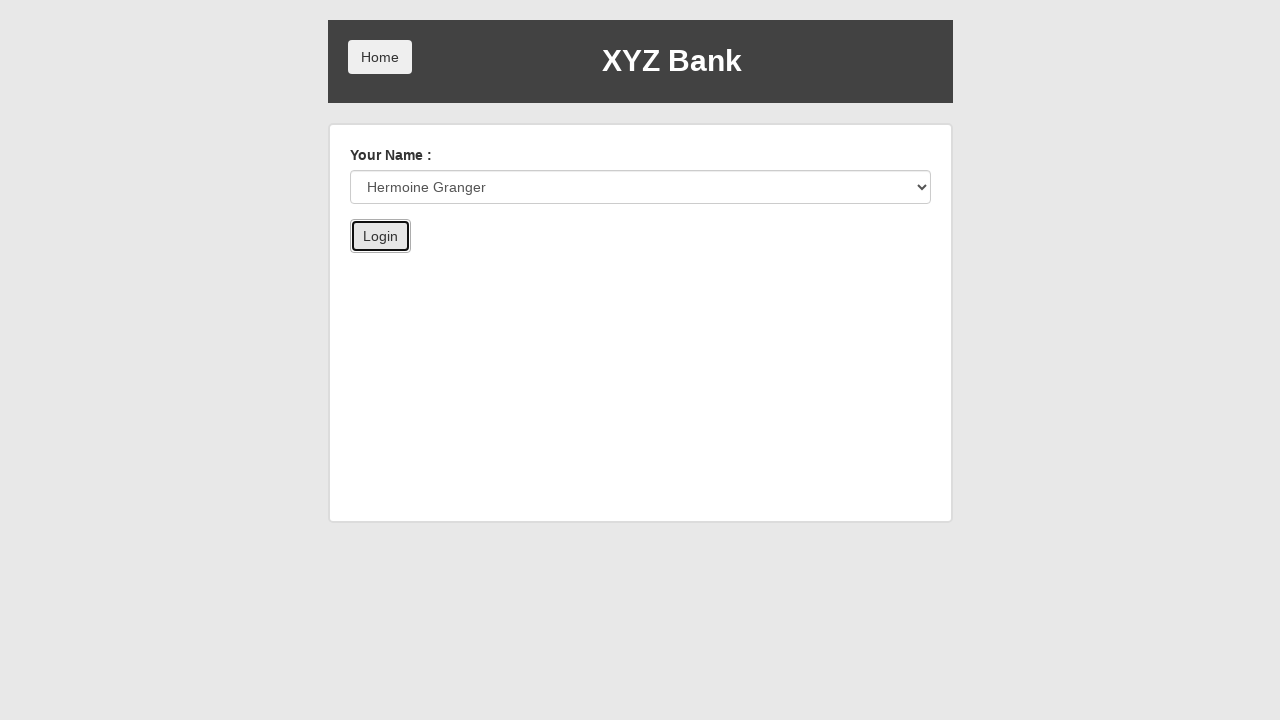

Clicked Deposit tab button at (652, 264) on button[ng-click='deposit()']
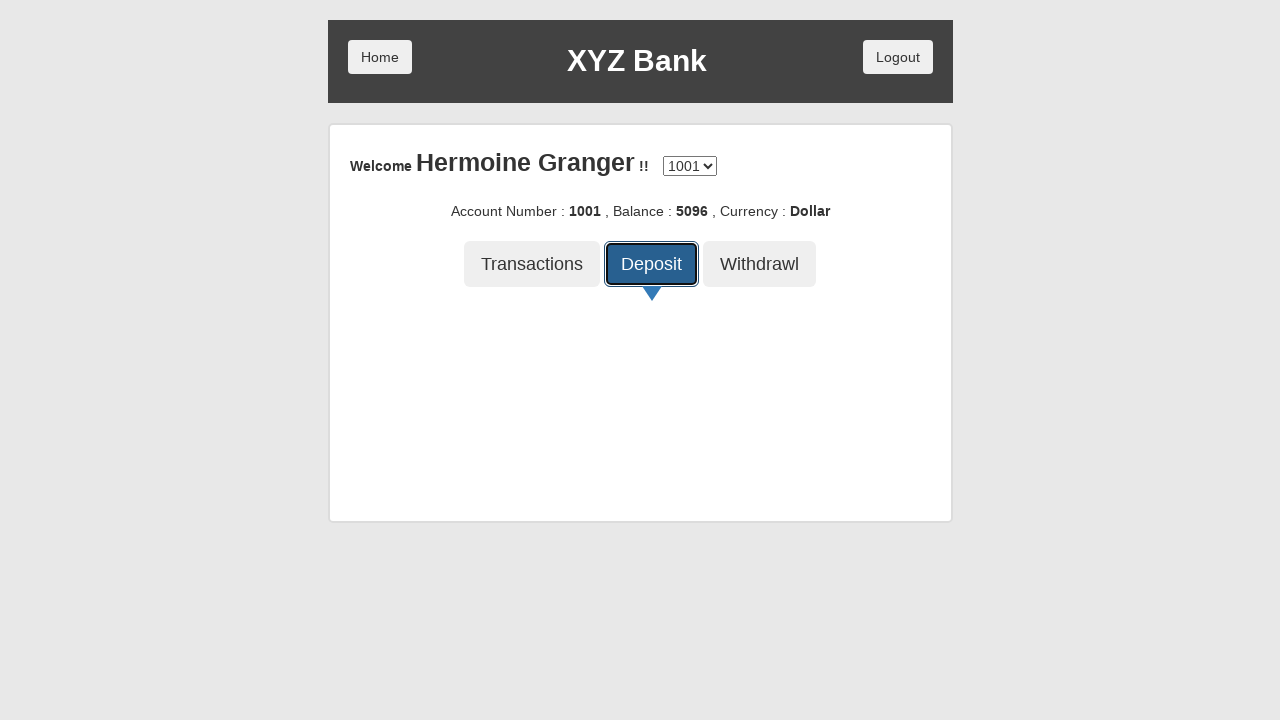

Entered deposit amount of 1000 on input.form-control[type='number']
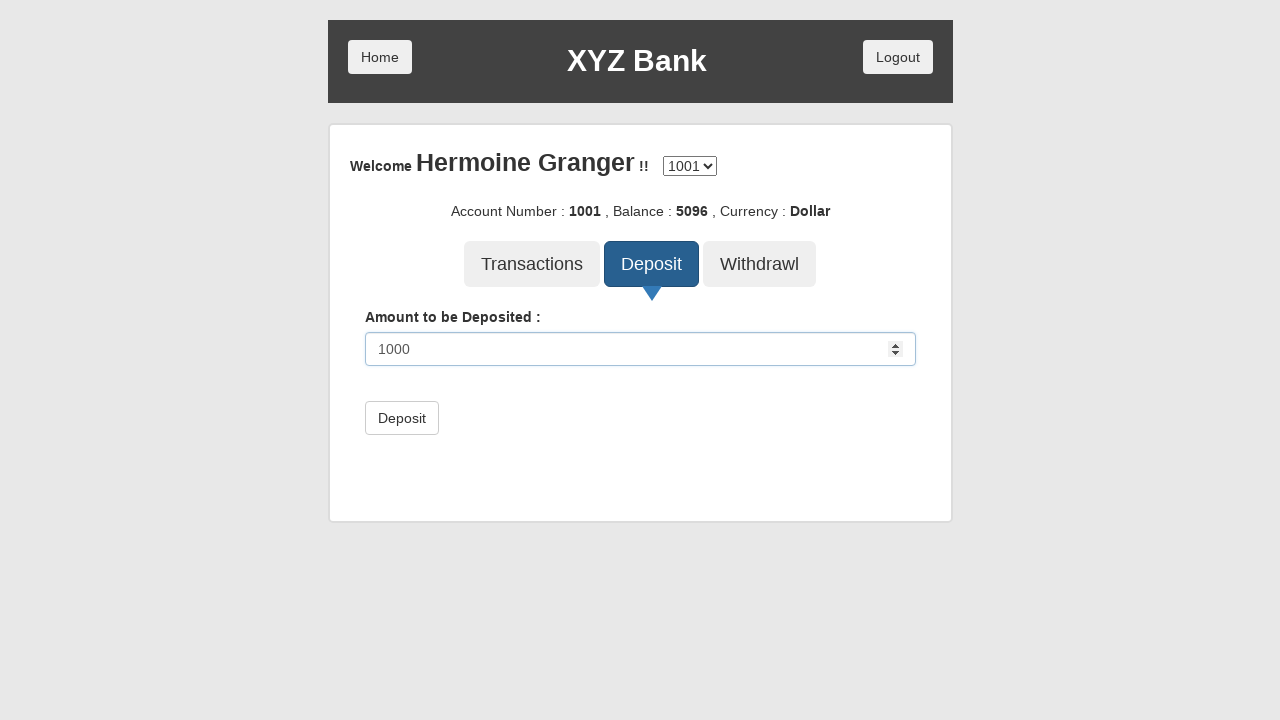

Clicked Deposit button to confirm transaction at (402, 418) on button.btn.btn-default:has-text('Deposit')
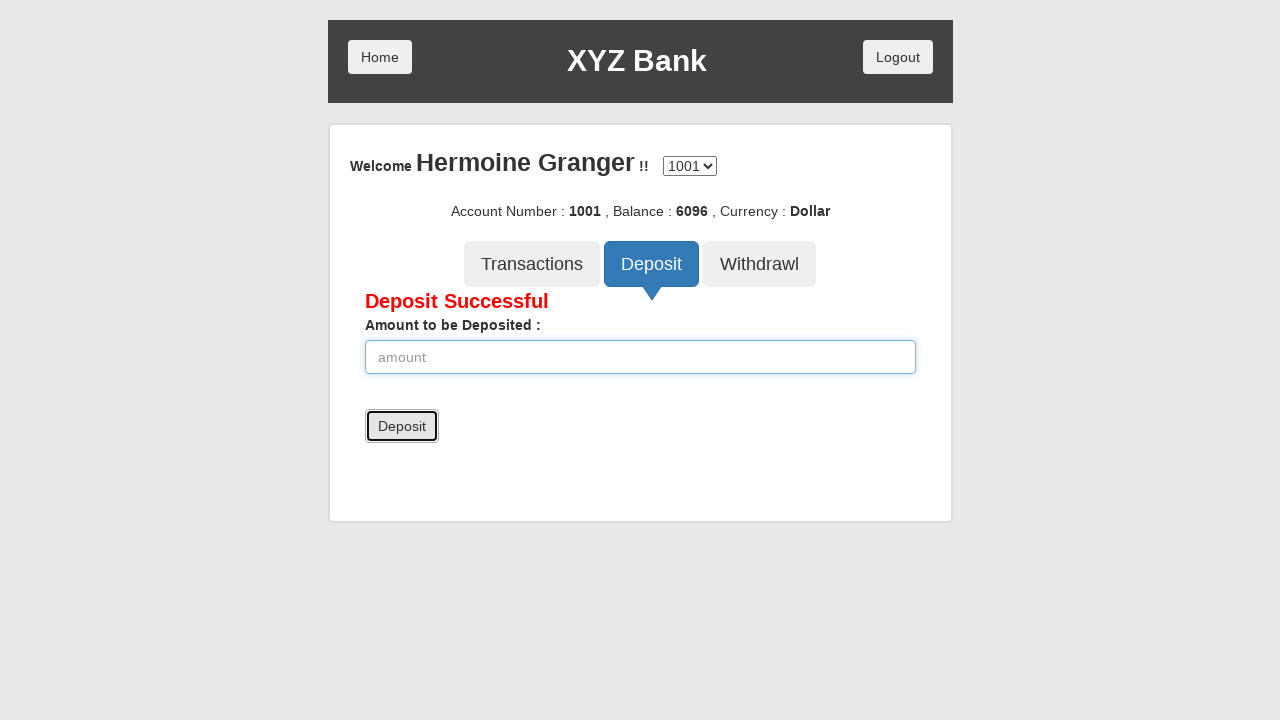

Success message appeared confirming deposit
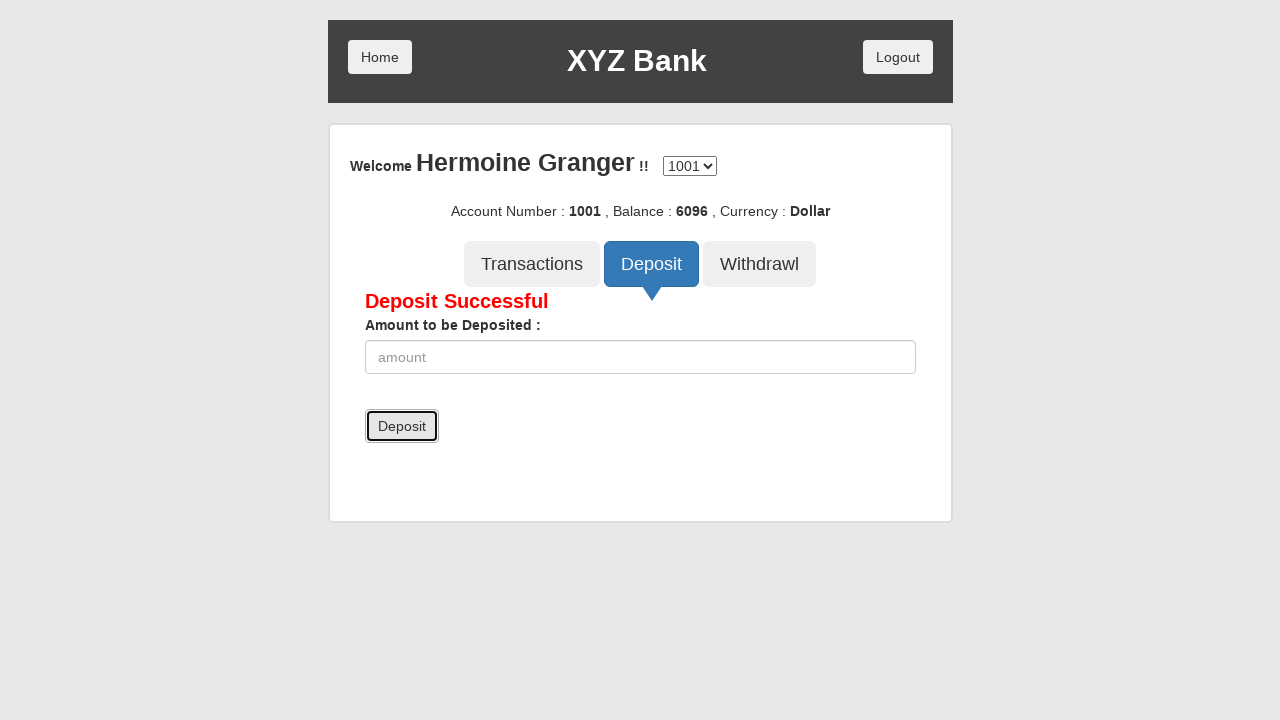

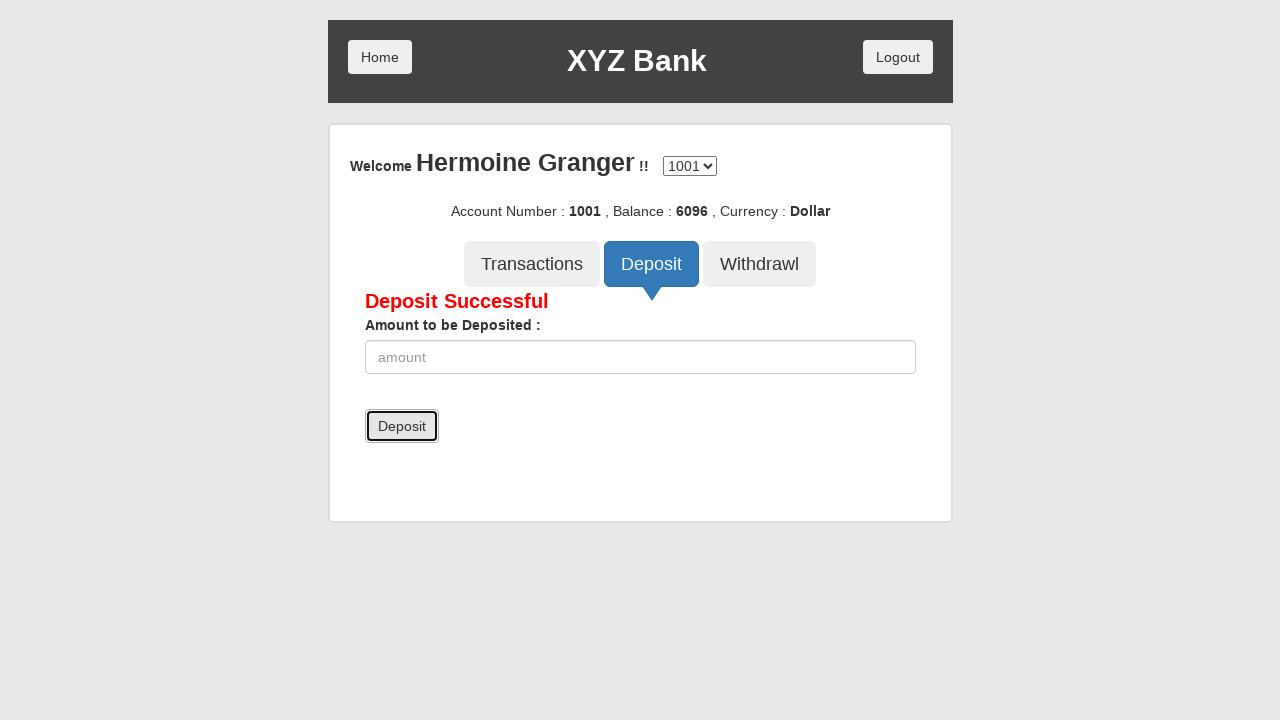